Tests dynamic web table handling by extracting specific data from cells and verifying table sorting functionality

Starting URL: https://the-internet.herokuapp.com/tables

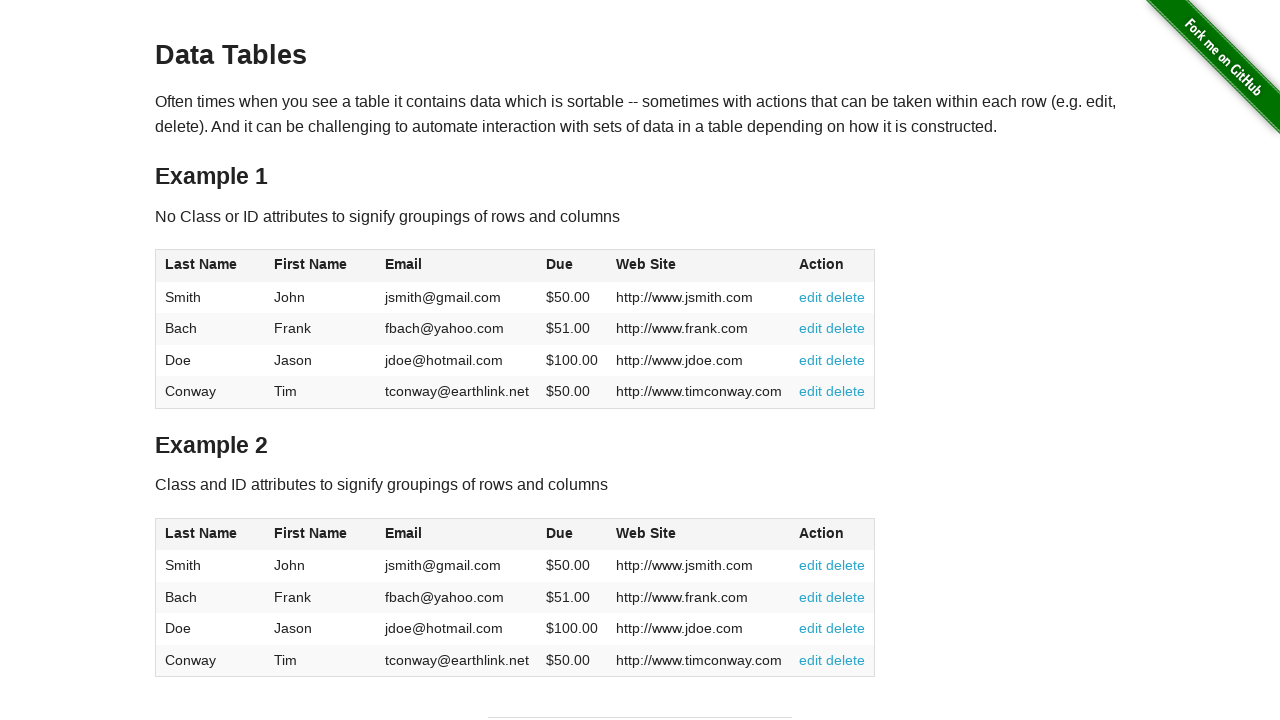

Waited for table1 body rows to be visible
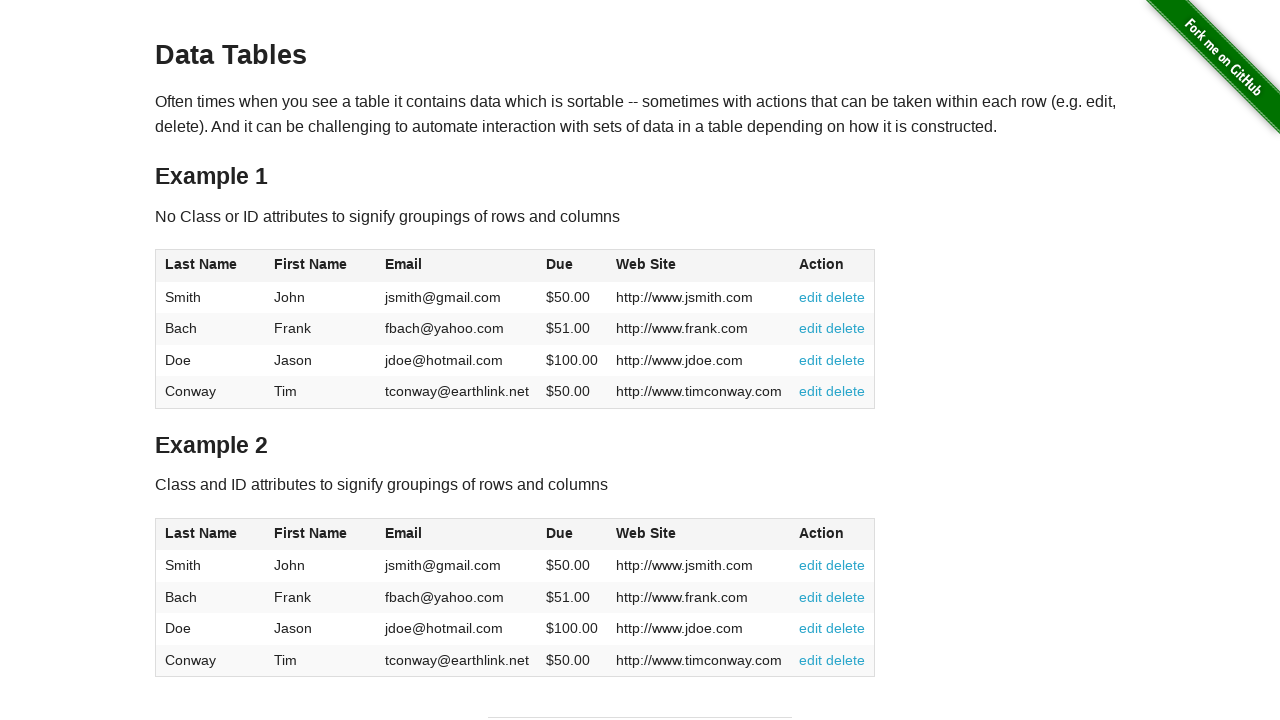

Located Jason's dues cell in table2
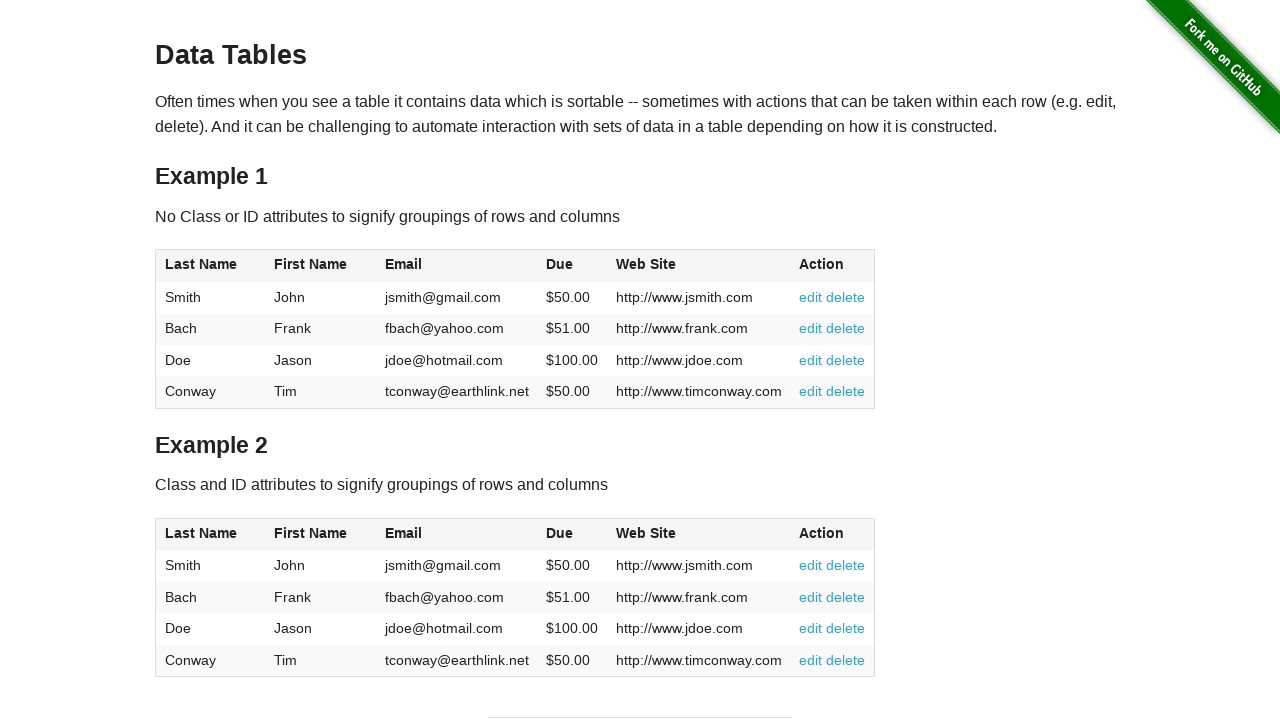

Extracted Jason's dues amount: $100.00
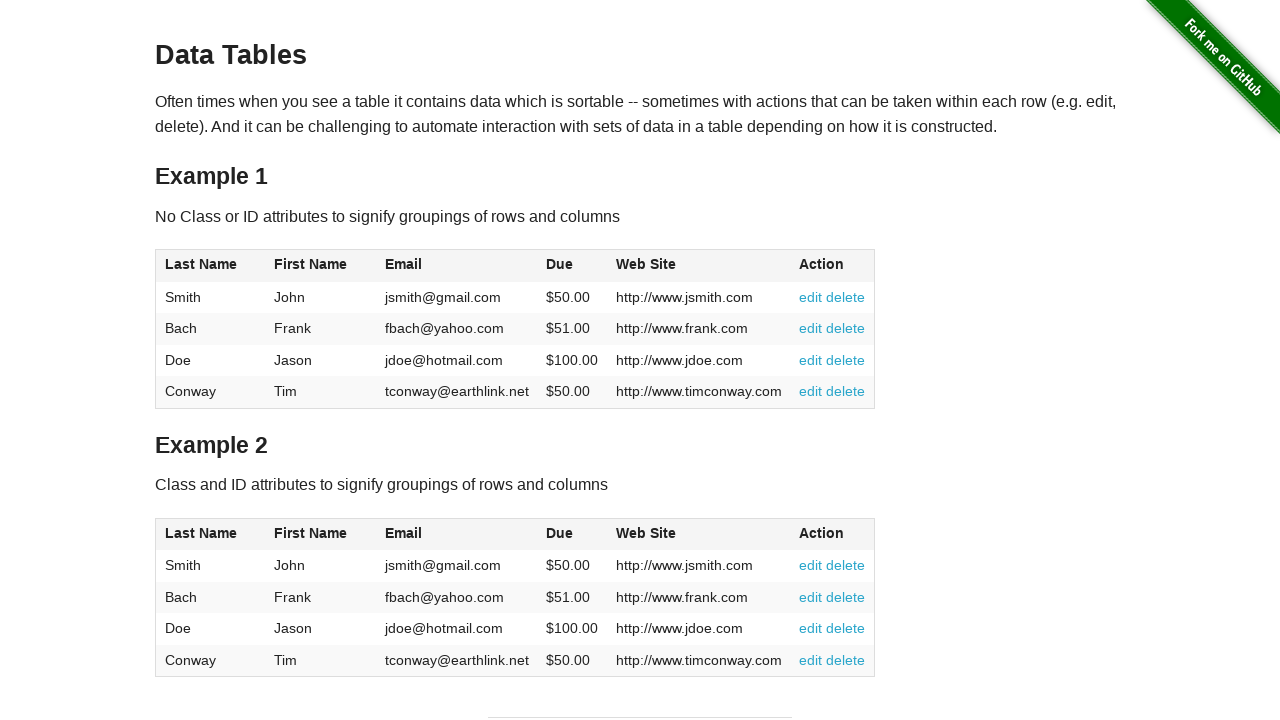

Clicked Due column header to sort table1 at (560, 264) on xpath=//*[@id='table1']//th/span[text()='Due']
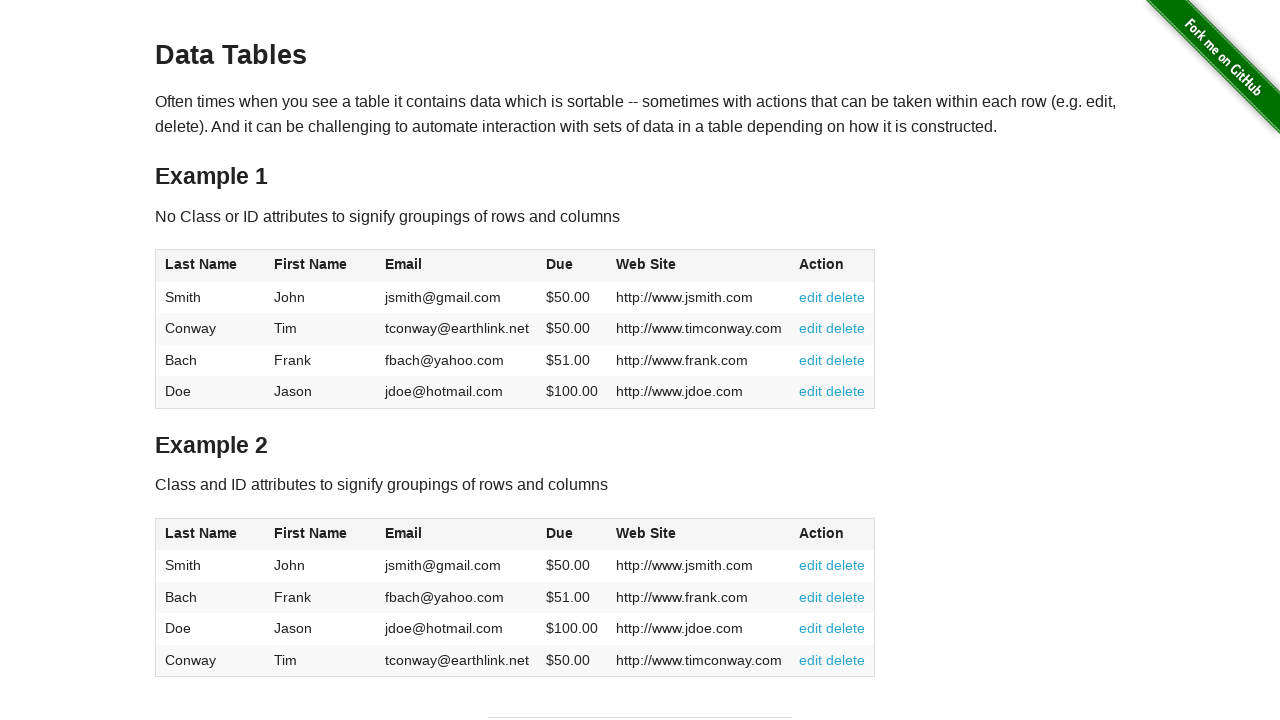

Verified table1 is displayed after sorting
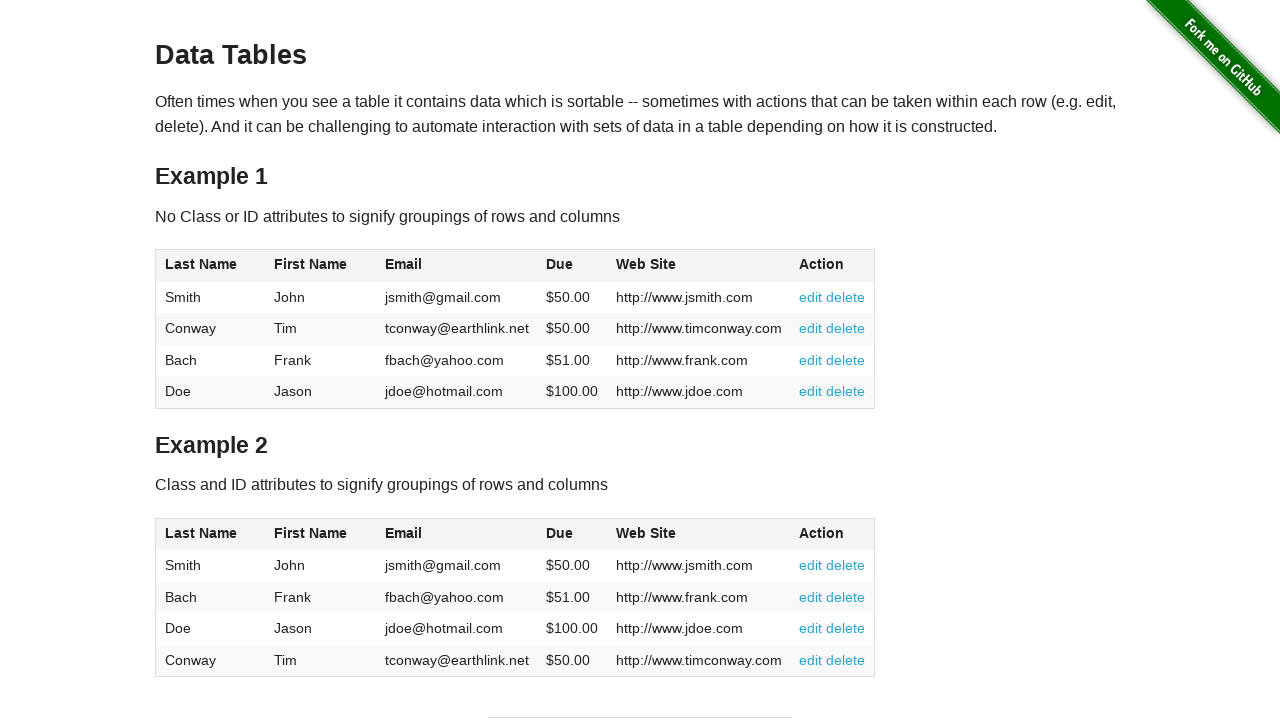

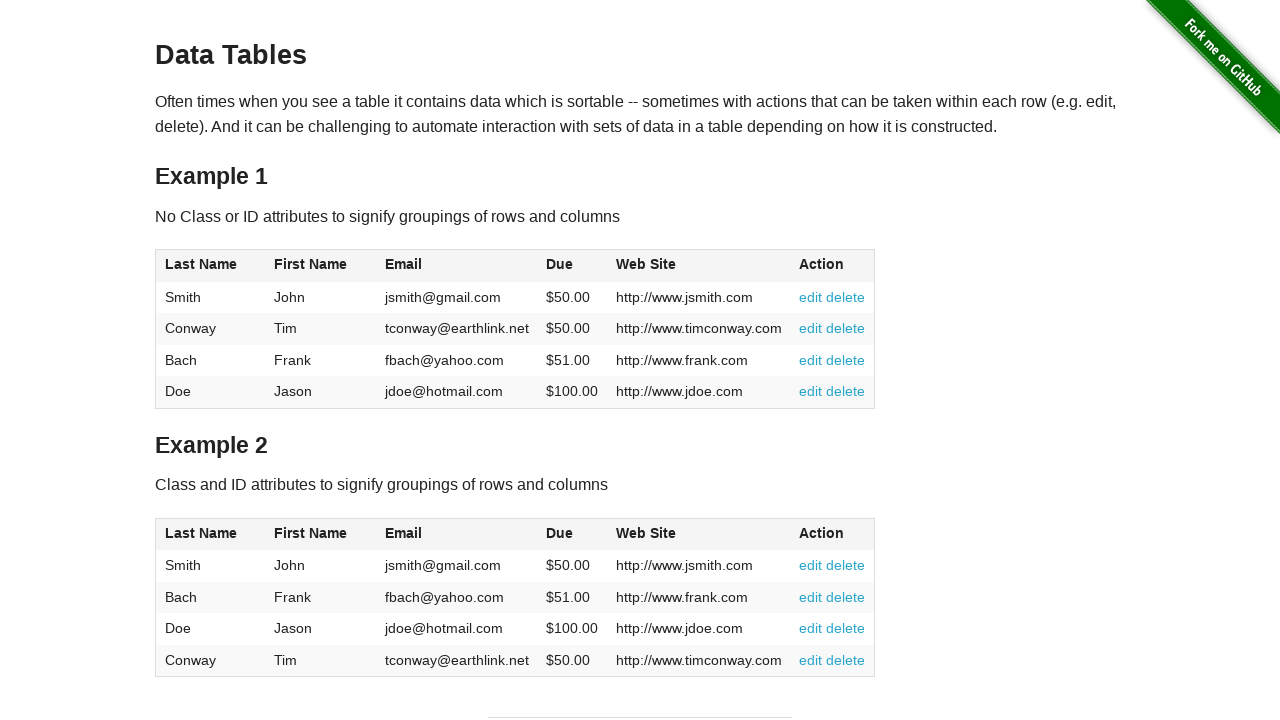